Tests a vegetable shopping cart flow by searching for products, adding items to cart, proceeding to checkout, and placing an order with country selection

Starting URL: https://rahulshettyacademy.com/seleniumPractise/#/

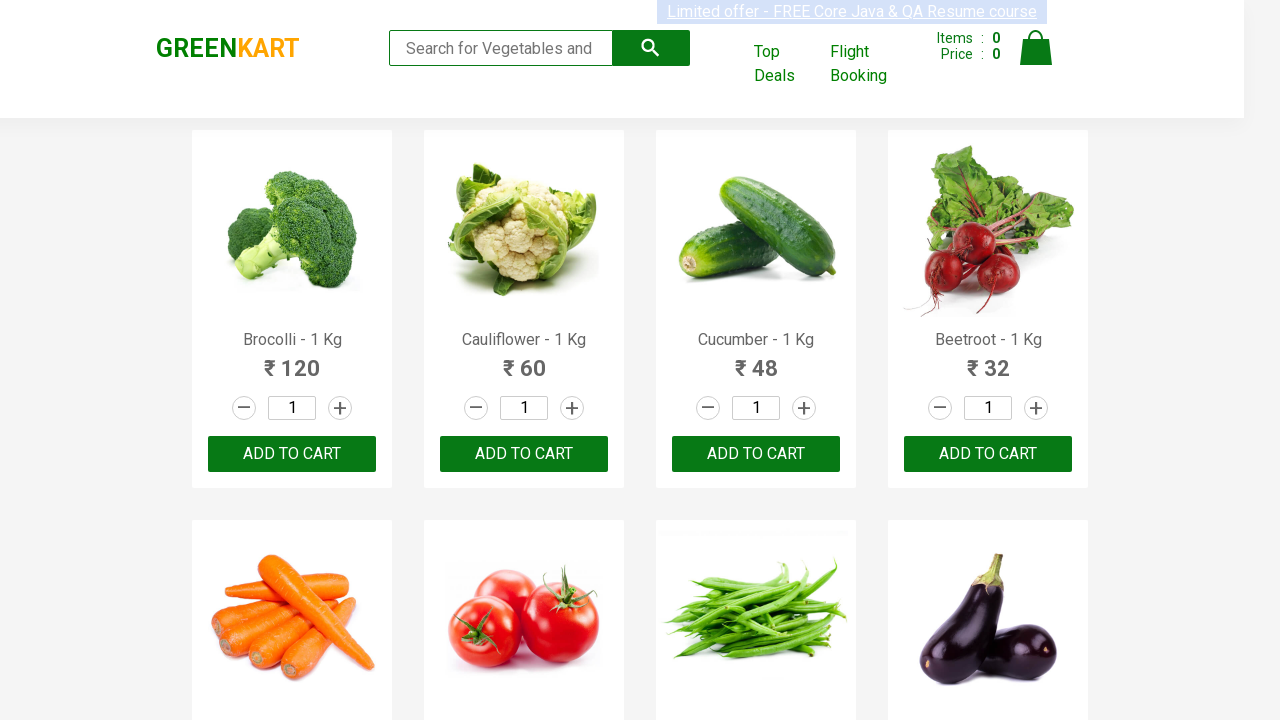

Filled search field with 'CA' to filter vegetables on .search-keyword
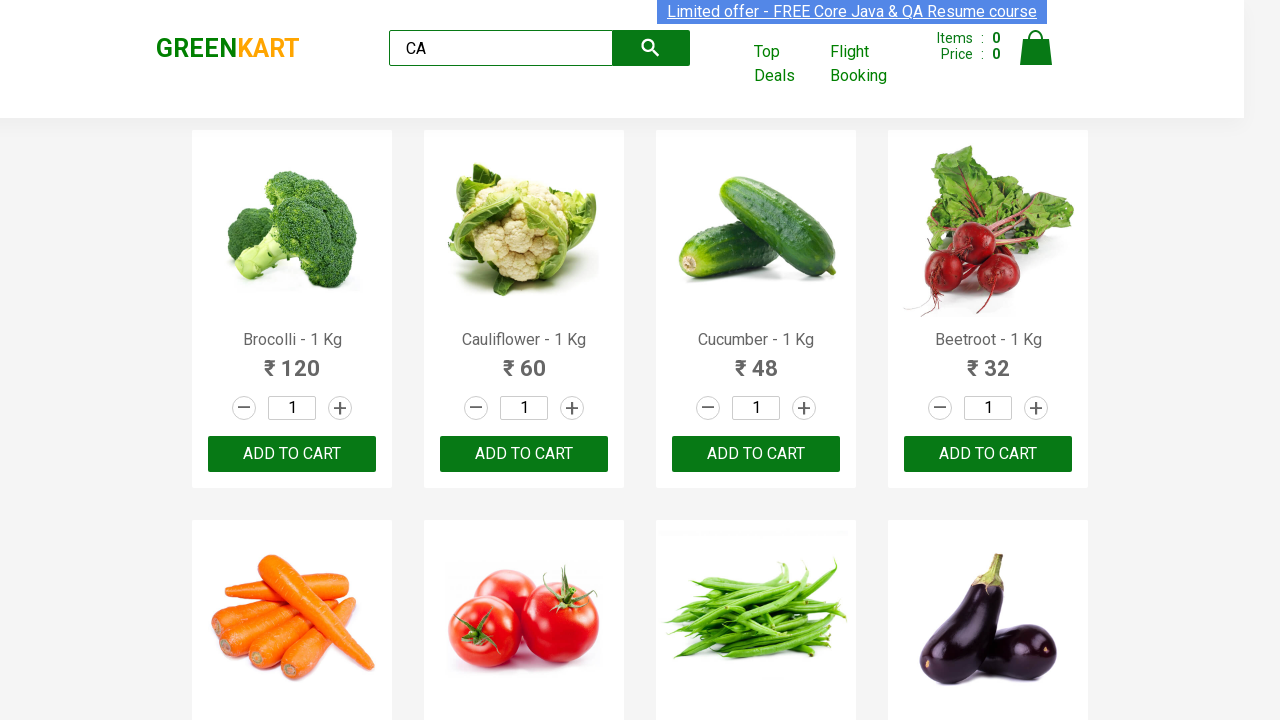

Waited for product list to load
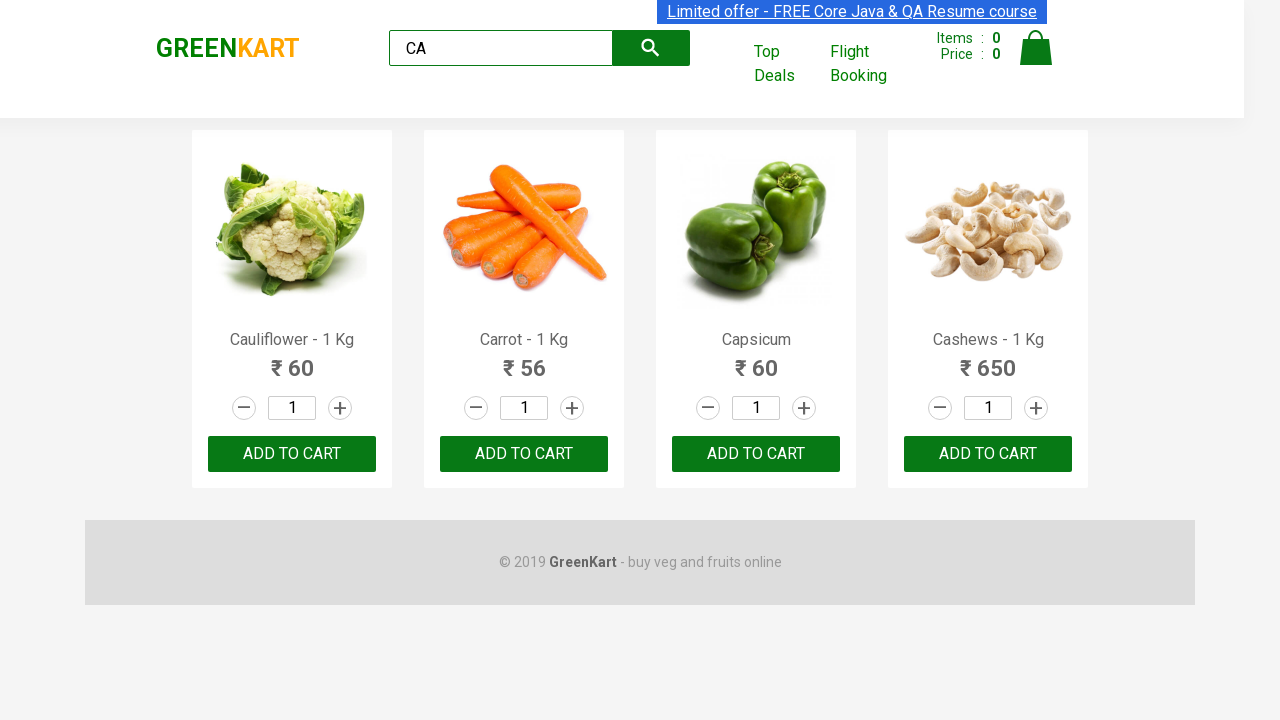

Added second product to cart at (524, 454) on .products .product >> nth=1 >> text=ADD TO CART
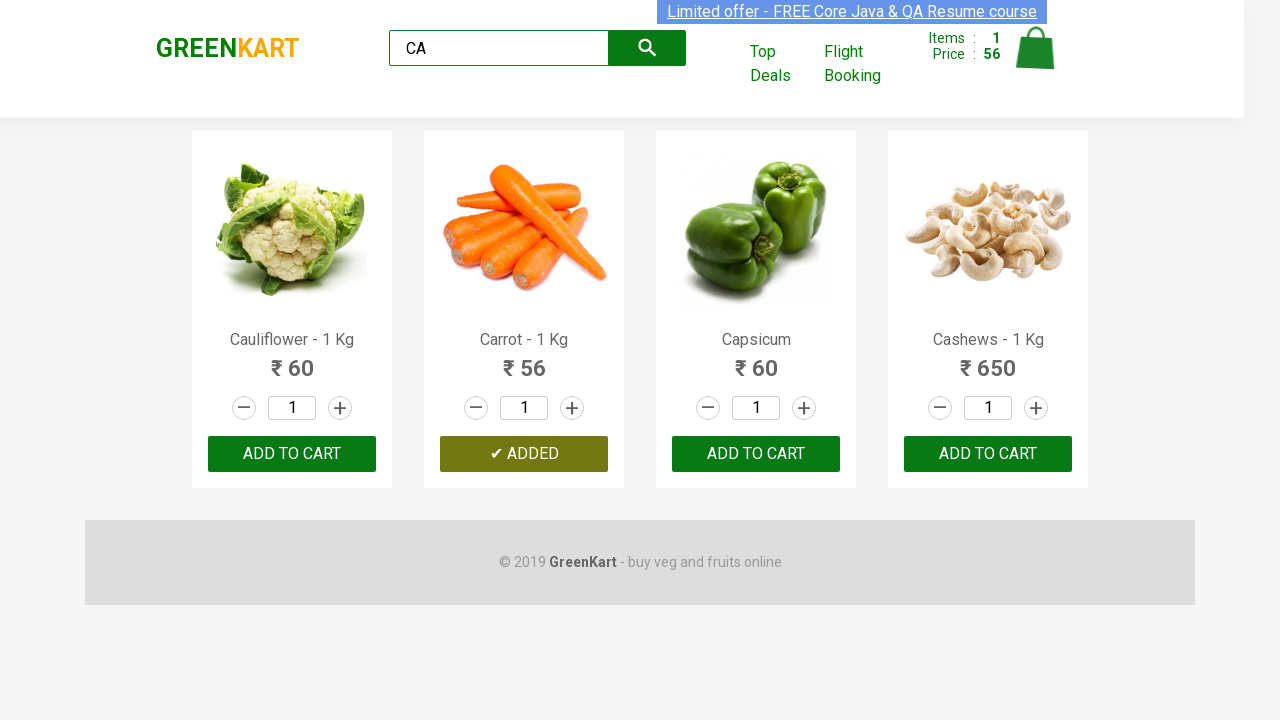

Added Capsicum to cart at (756, 454) on .products .product >> nth=2 >> text=ADD TO CART
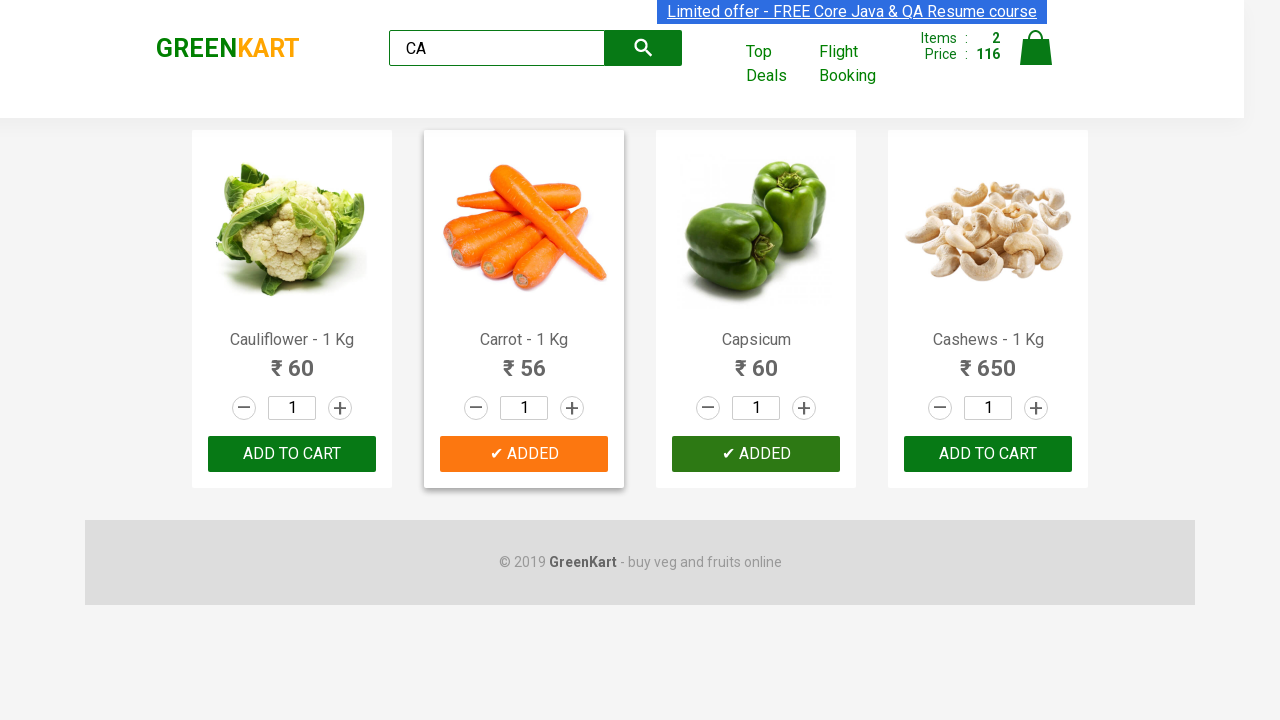

Clicked cart icon to view cart at (1036, 48) on .cart-icon > img
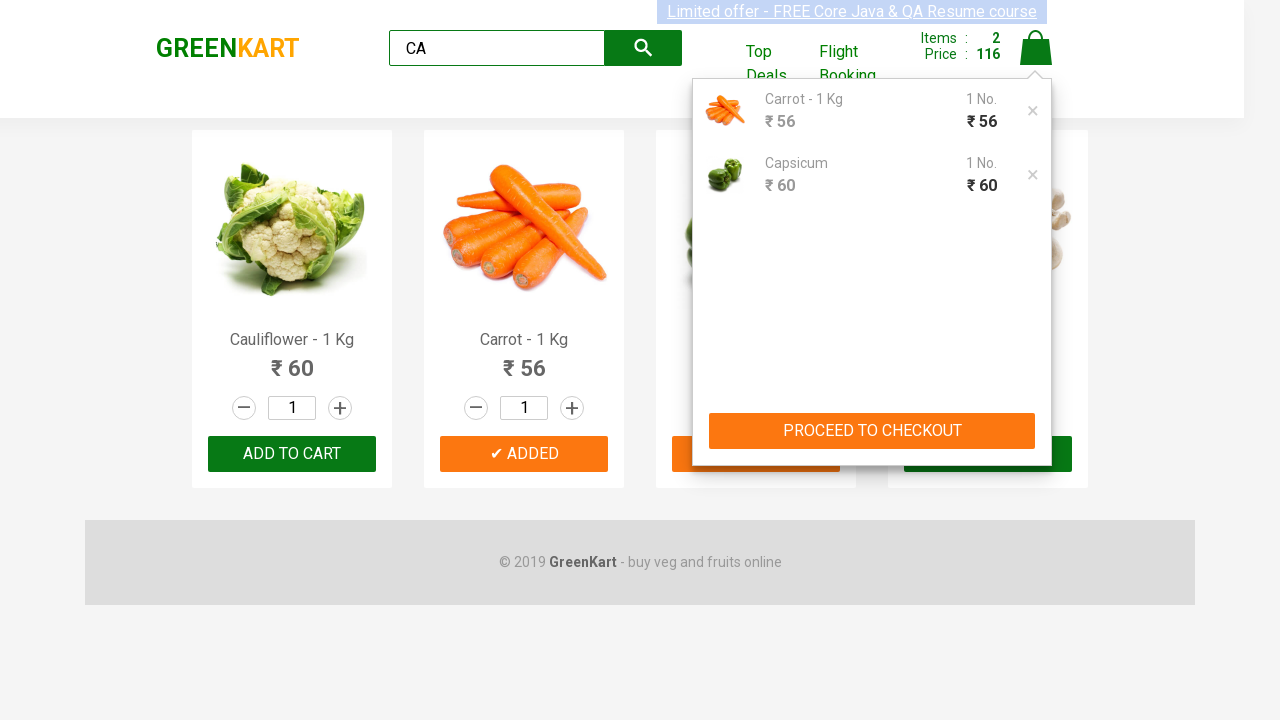

Clicked 'PROCEED TO CHECKOUT' button at (872, 431) on text=PROCEED TO CHECKOUT
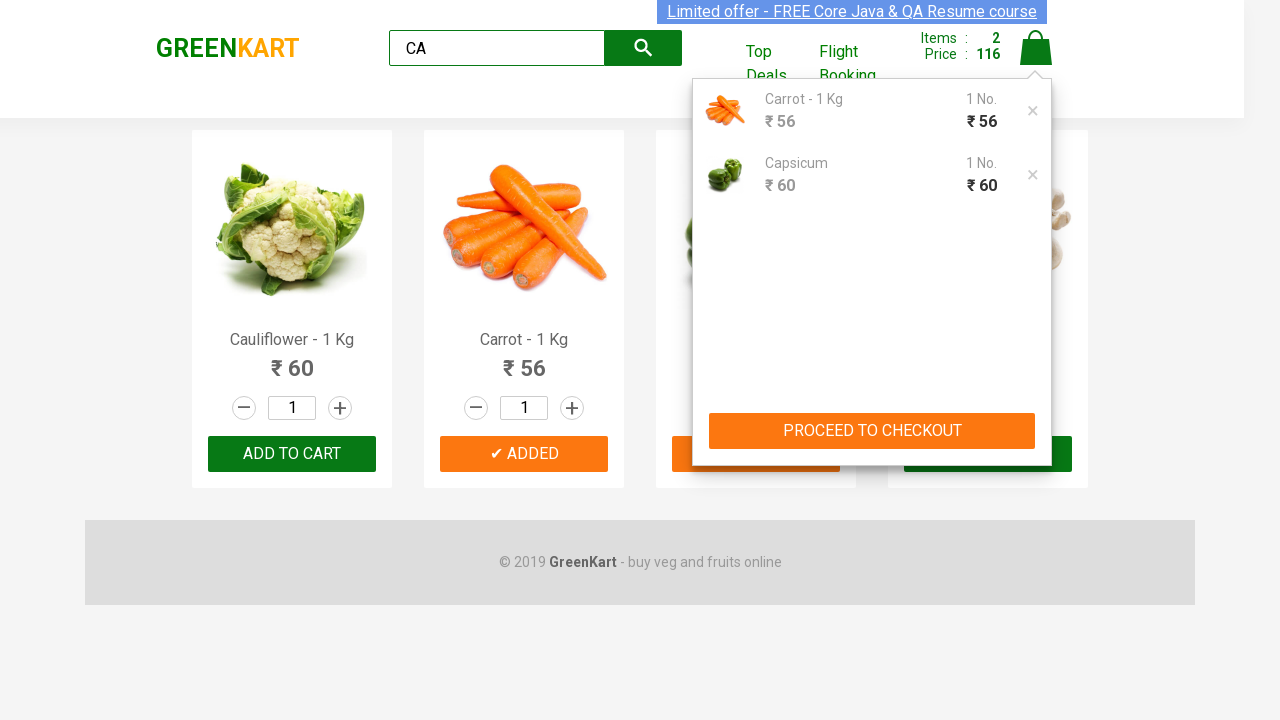

Clicked 'Place Order' button at (1036, 491) on text=Place Order
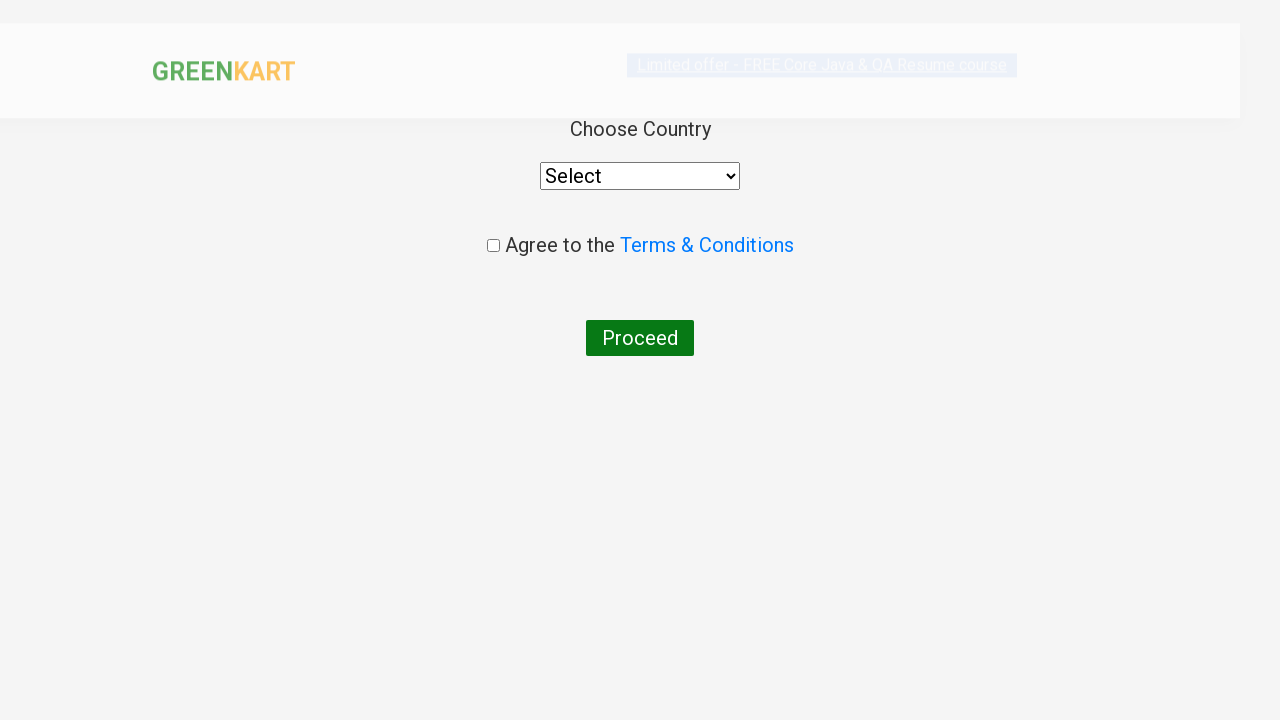

Checked terms and conditions agreement checkbox at (493, 246) on .chkAgree
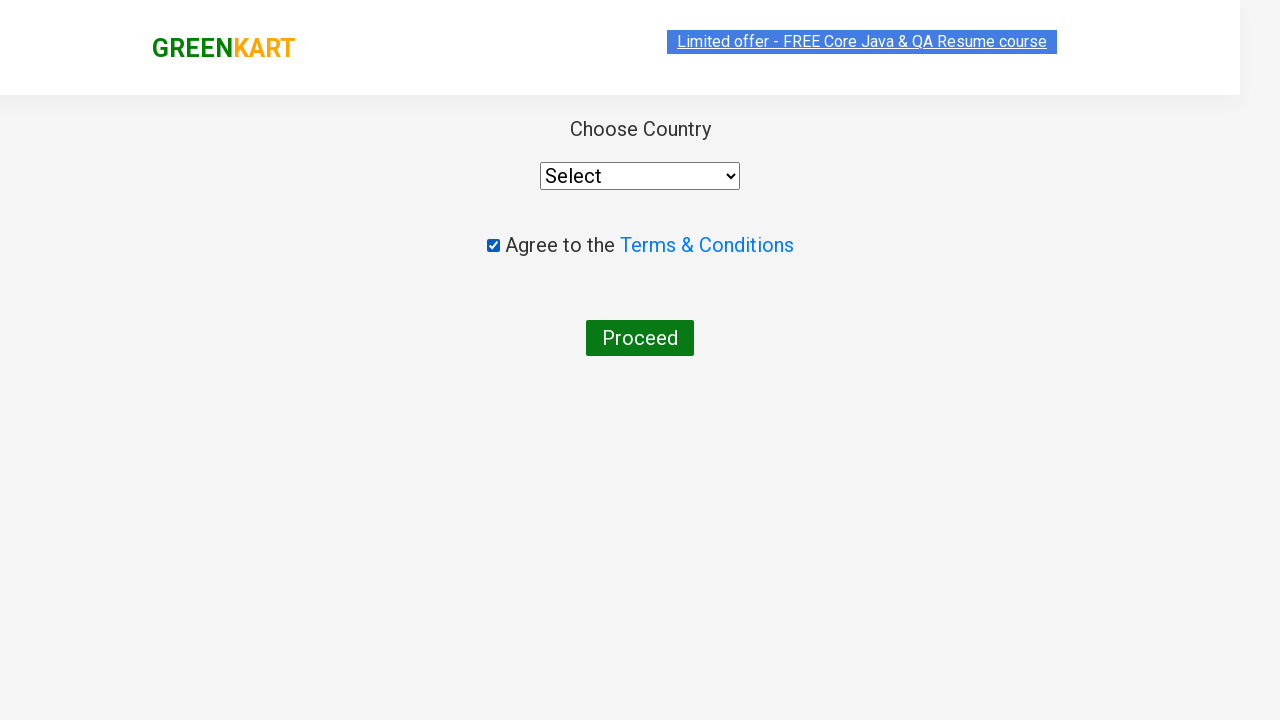

Selected India from country dropdown on select
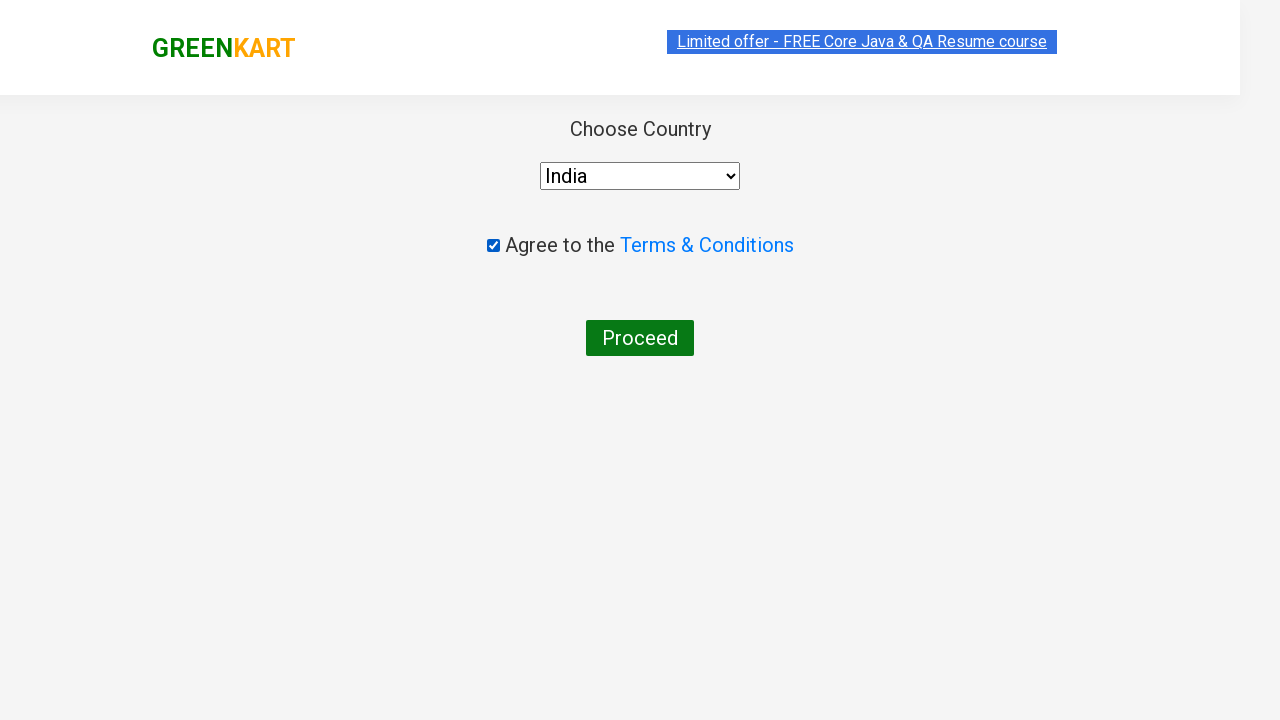

Clicked final button to complete order at (640, 338) on button
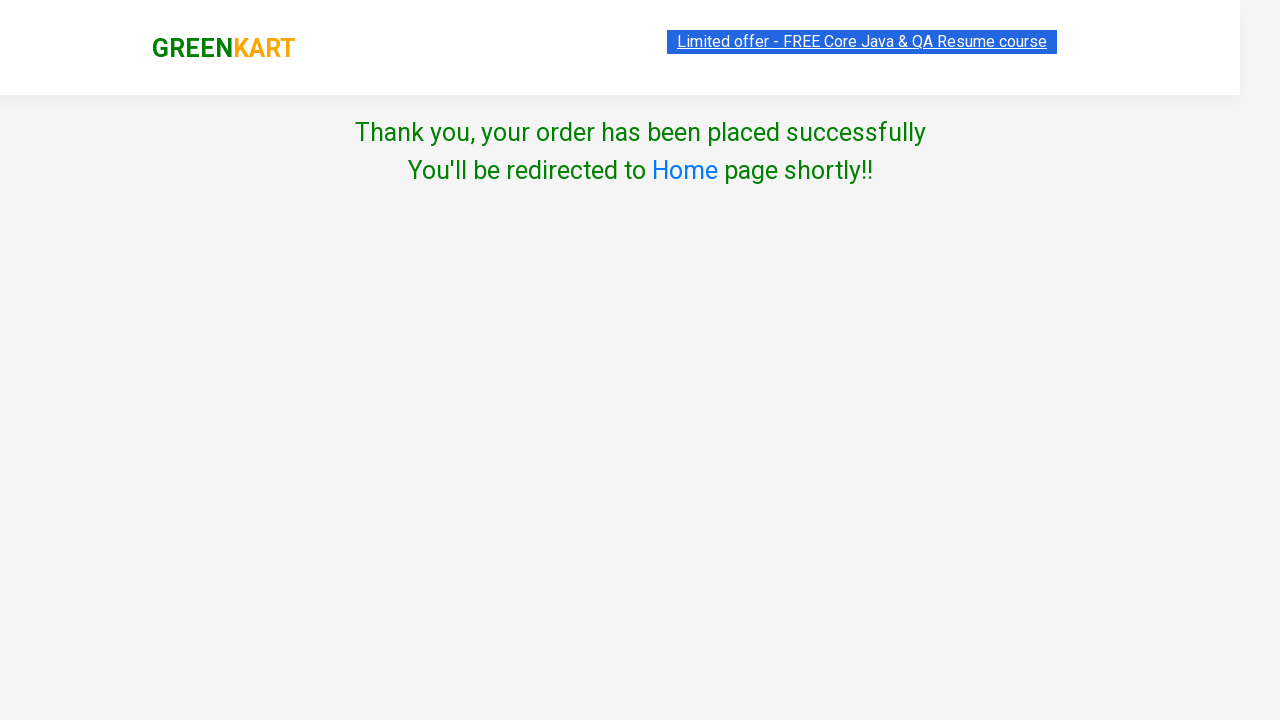

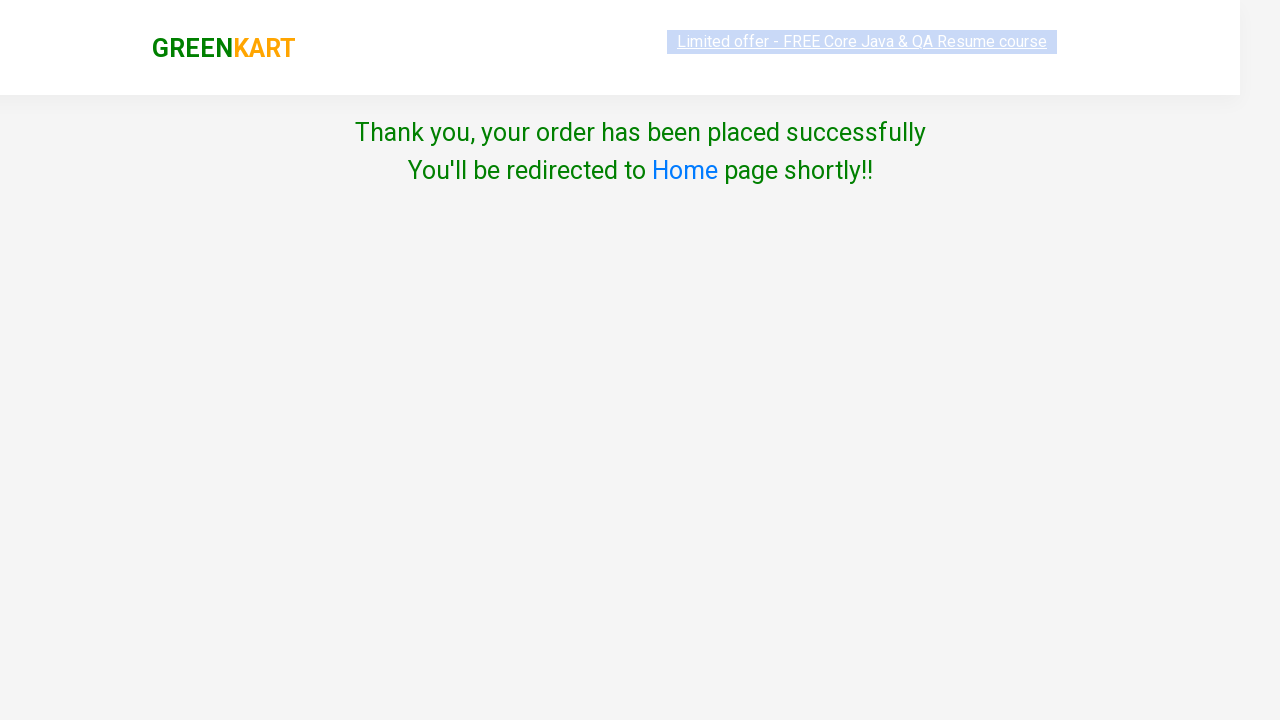